Navigates to the Tinnova test application and clicks on a specific element in the page (likely a navigation or action button)

Starting URL: https://tinnova-teste-qa.vercel.app/

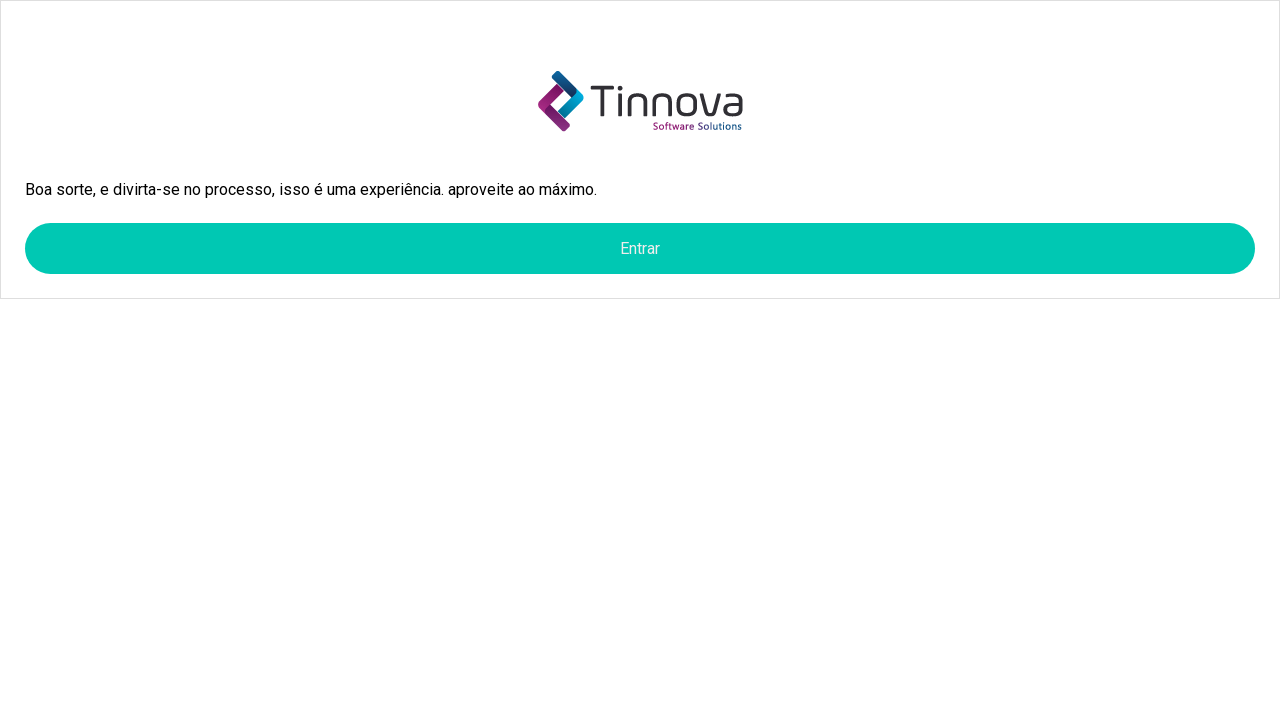

Navigated to Tinnova test application
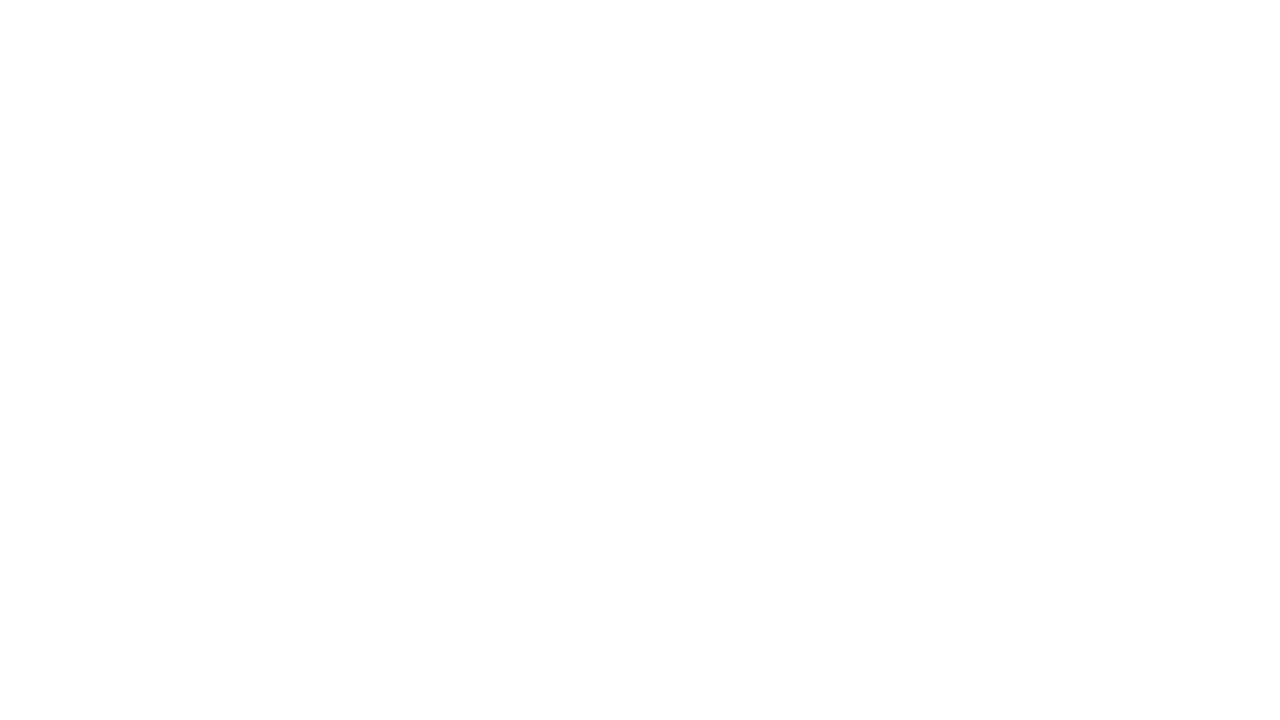

Clicked on navigation/action element in the page at (640, 248) on xpath=//*[@id='root']/div/div[2]
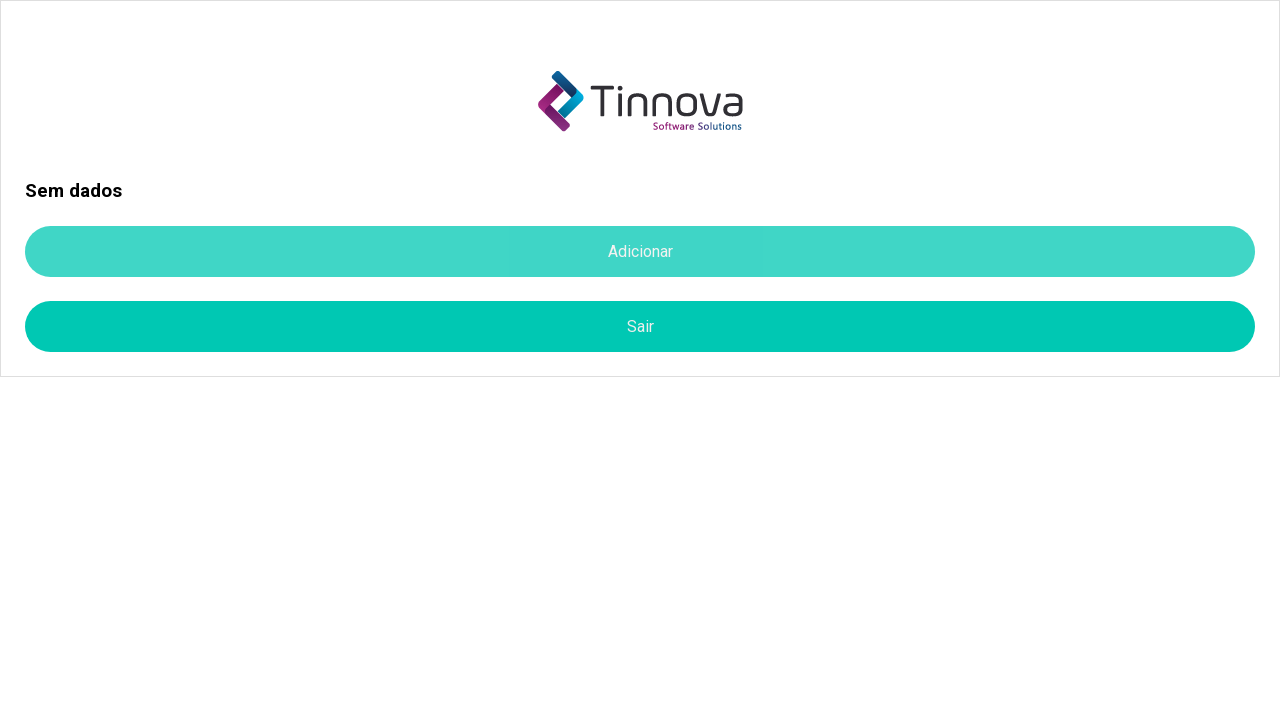

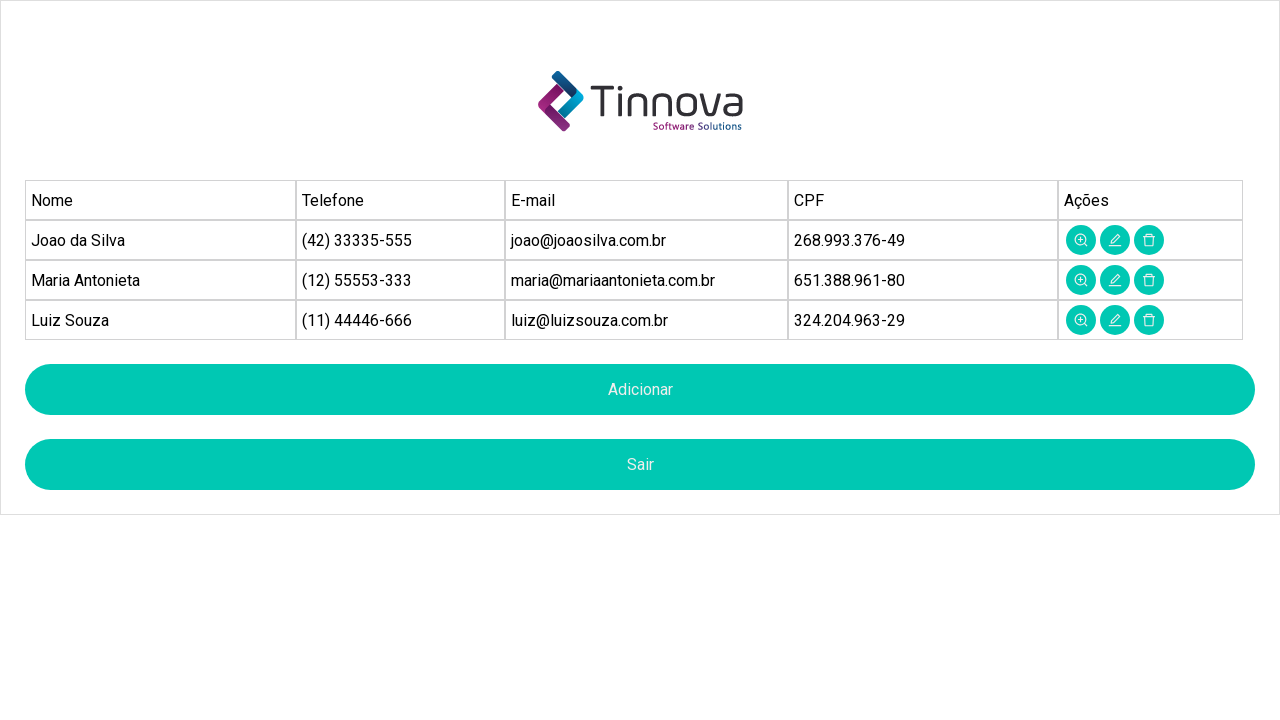